Navigates to WebDriverIO API documentation page and verifies the page loads successfully

Starting URL: https://webdriver.io/docs/api.html

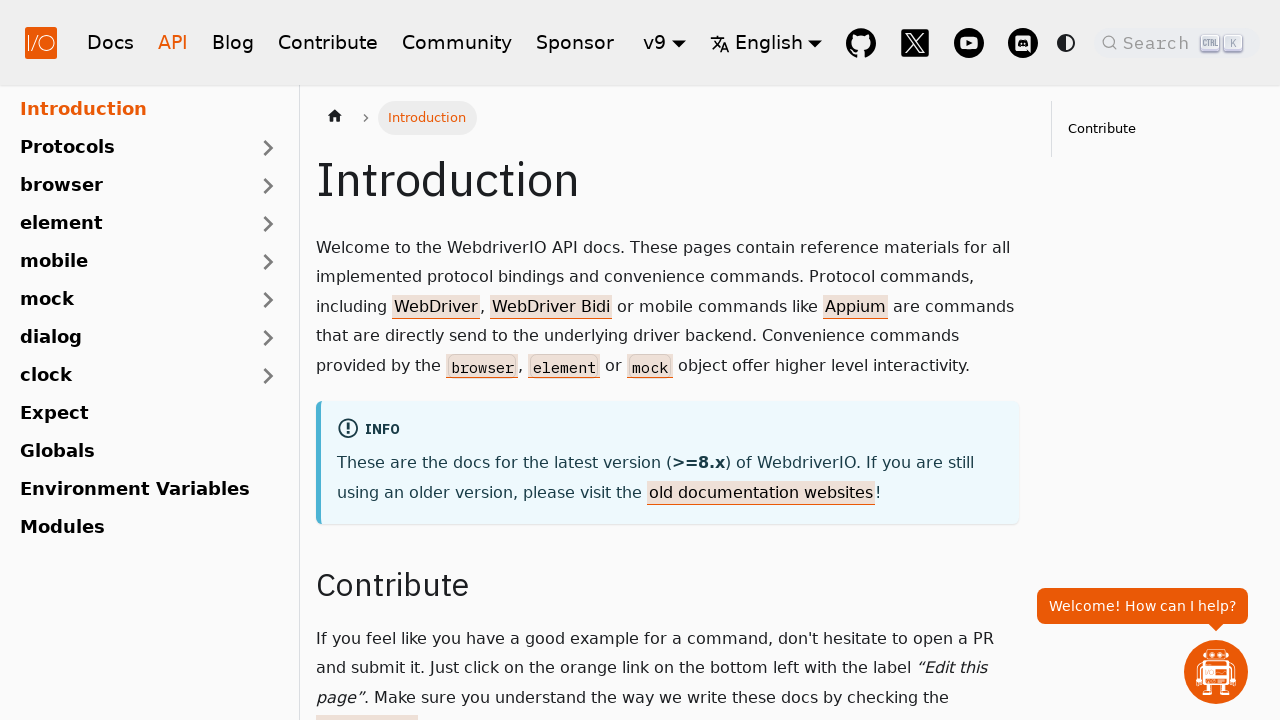

Waited for DOM content to load on WebDriverIO API documentation page
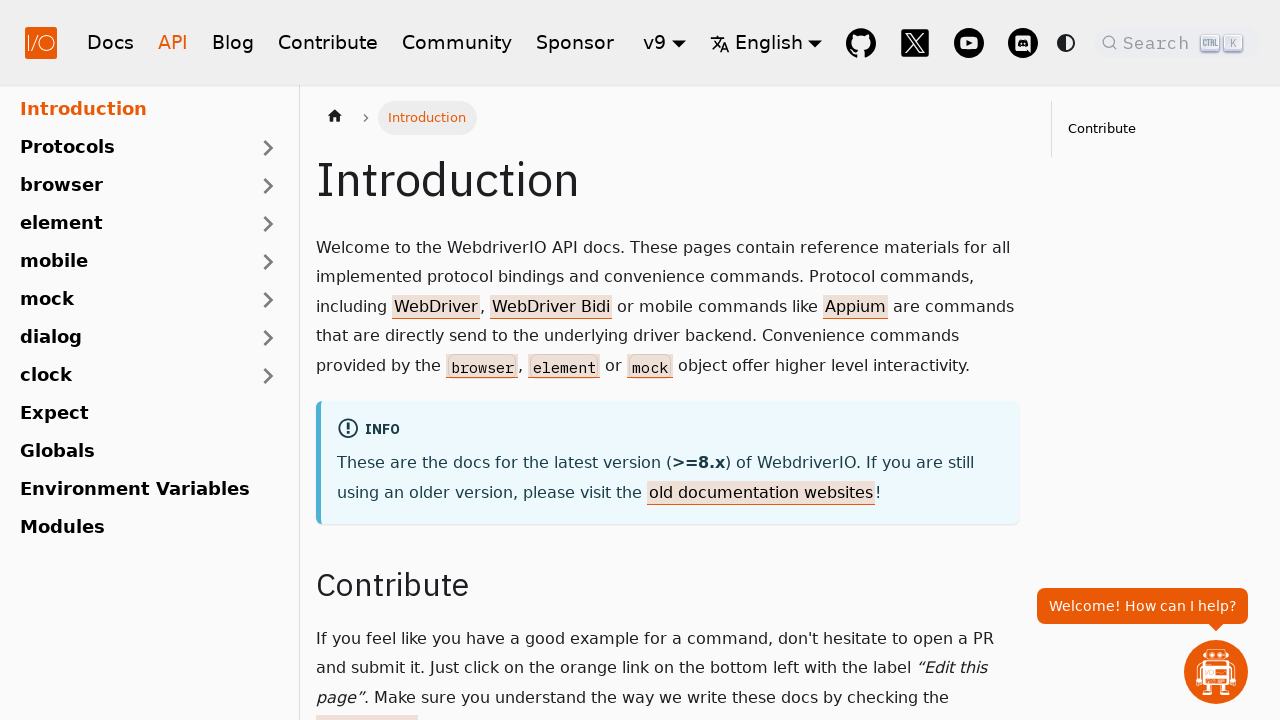

Printed page URL to console
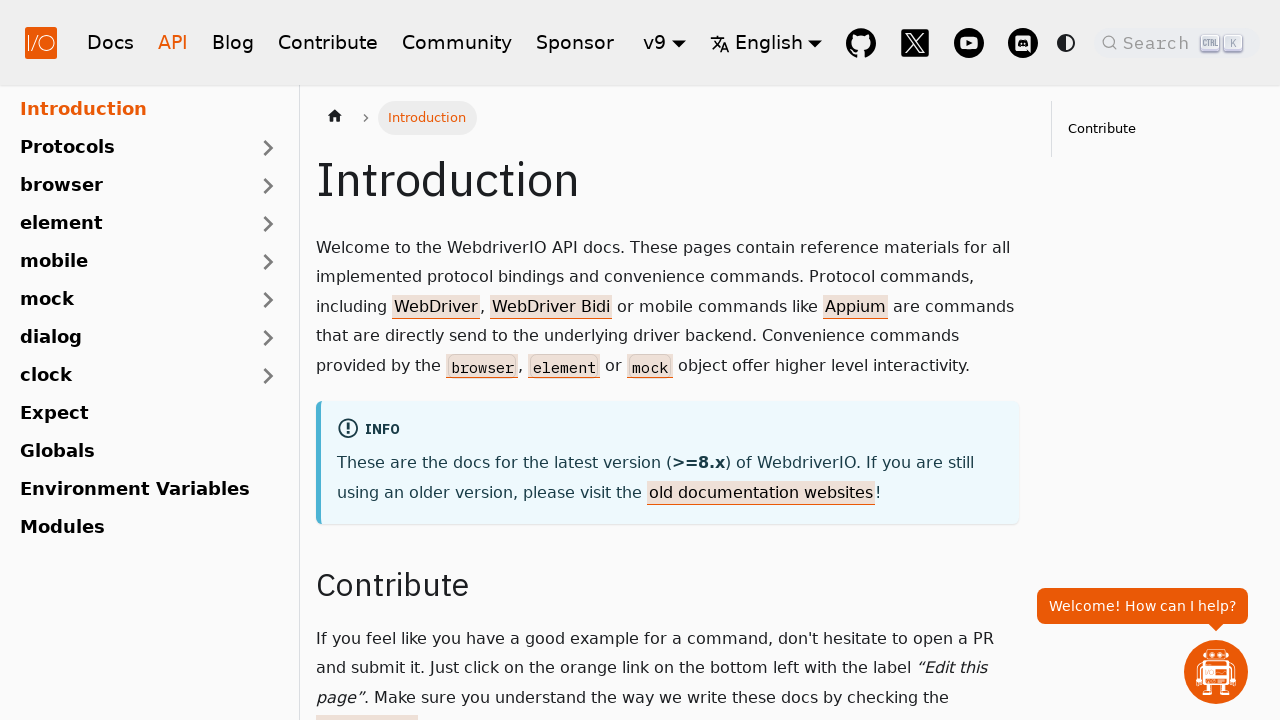

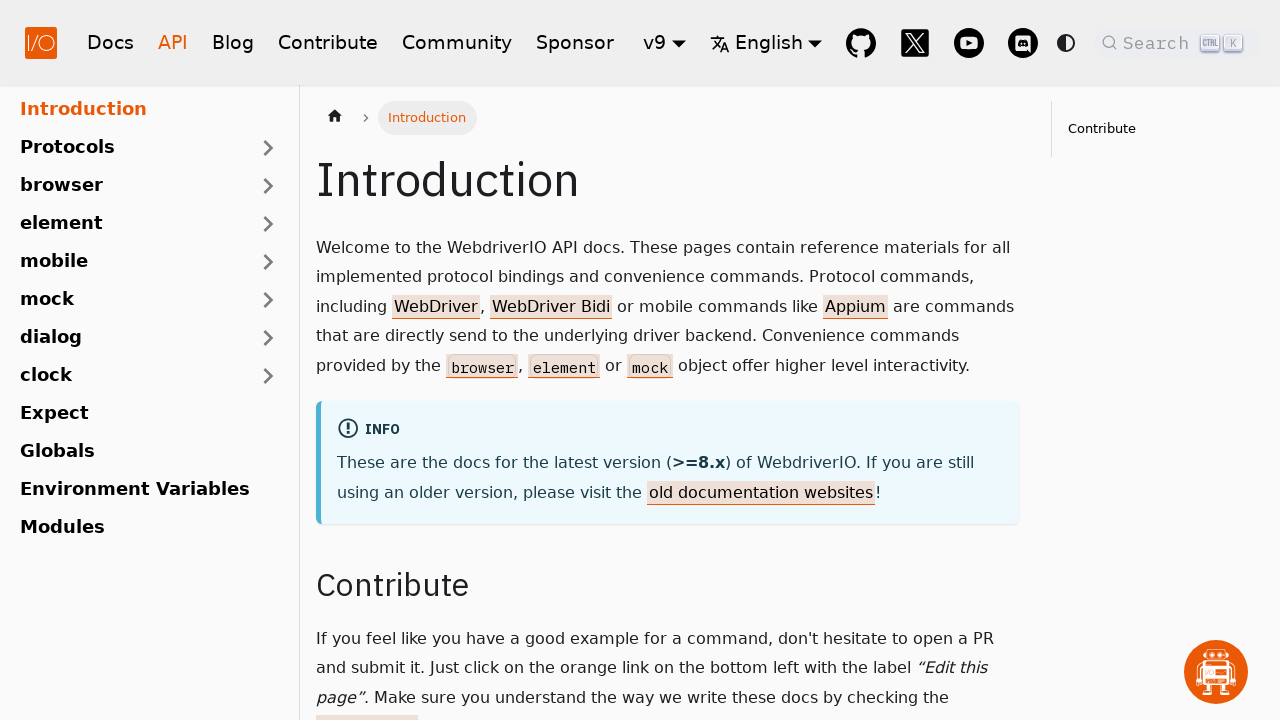